Tests checkbox functionality by verifying initial unchecked state, clicking to check it, and verifying the checked state

Starting URL: https://rahulshettyacademy.com/dropdownsPractise/

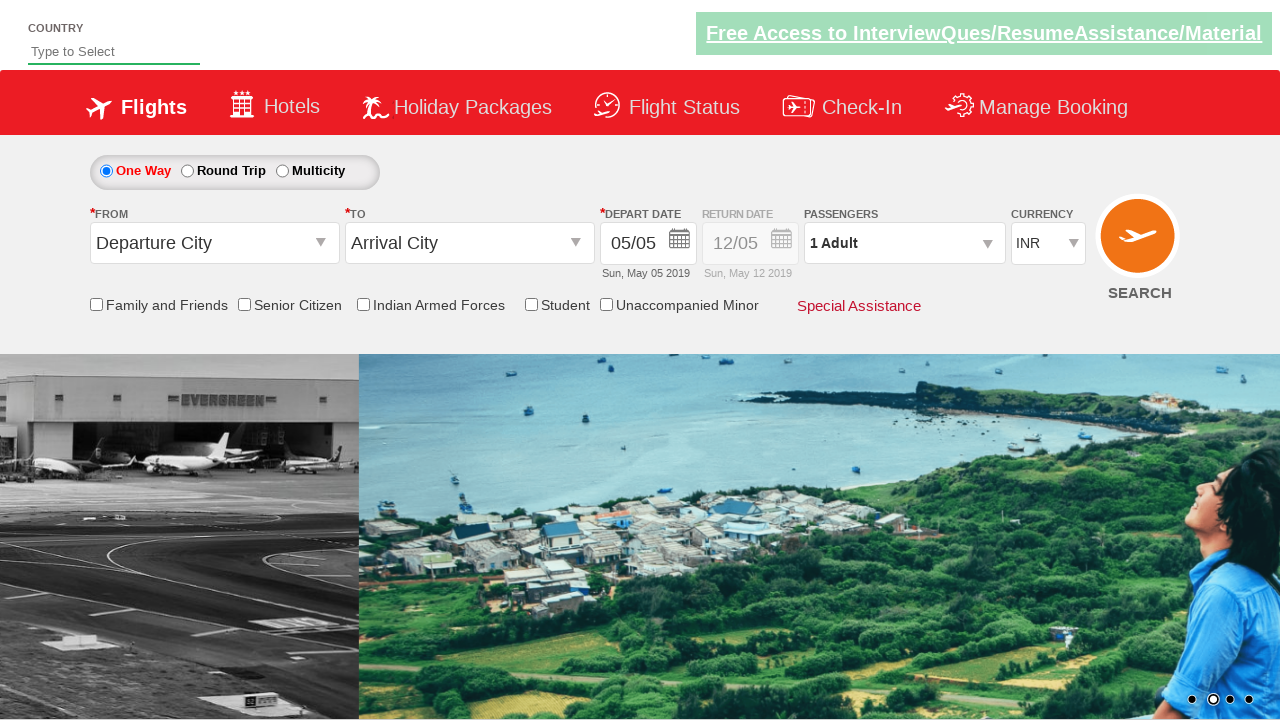

Verified Senior Citizen Discount checkbox is initially unchecked
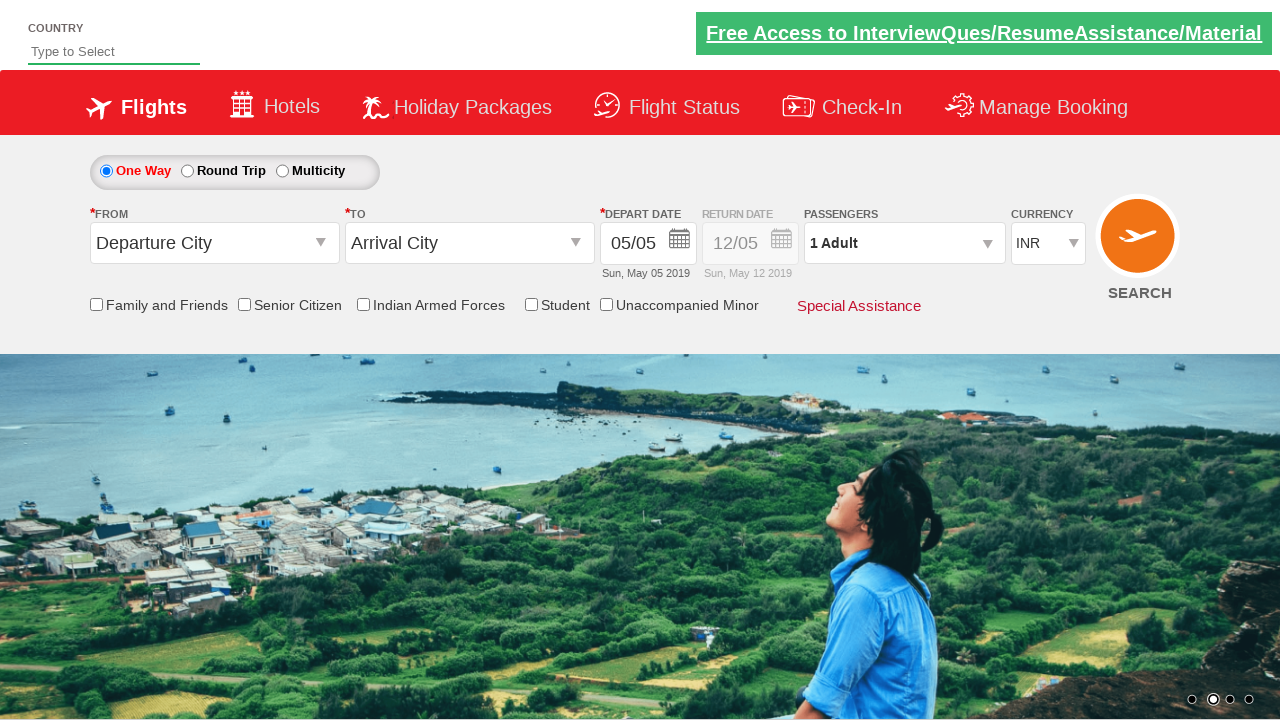

Clicked Senior Citizen Discount checkbox to check it at (244, 304) on input[id*='SeniorCitizenDiscount']
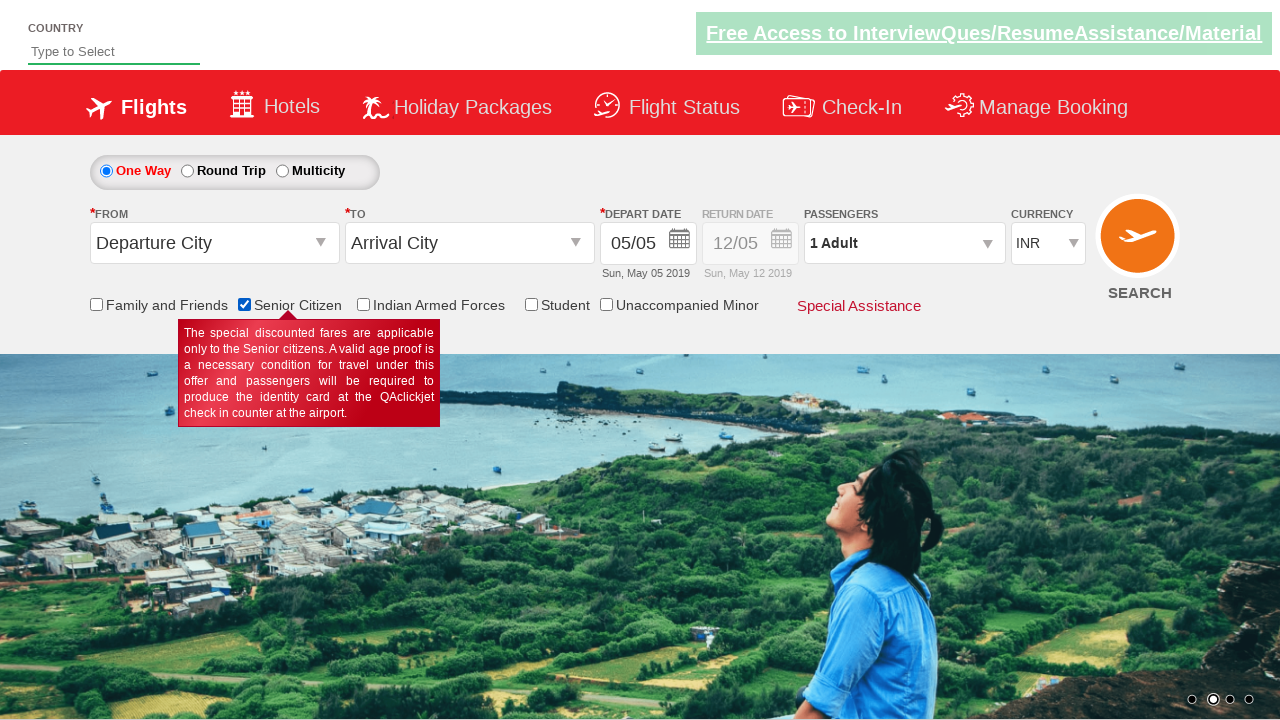

Verified Senior Citizen Discount checkbox is now checked
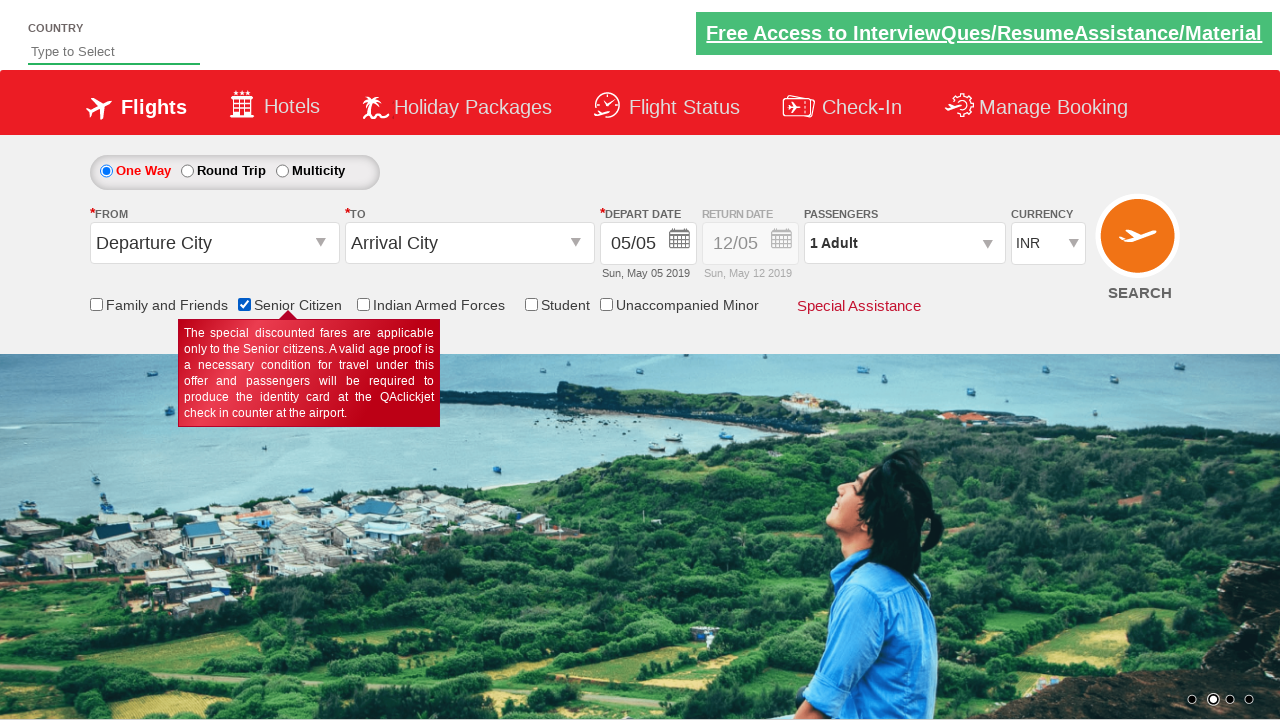

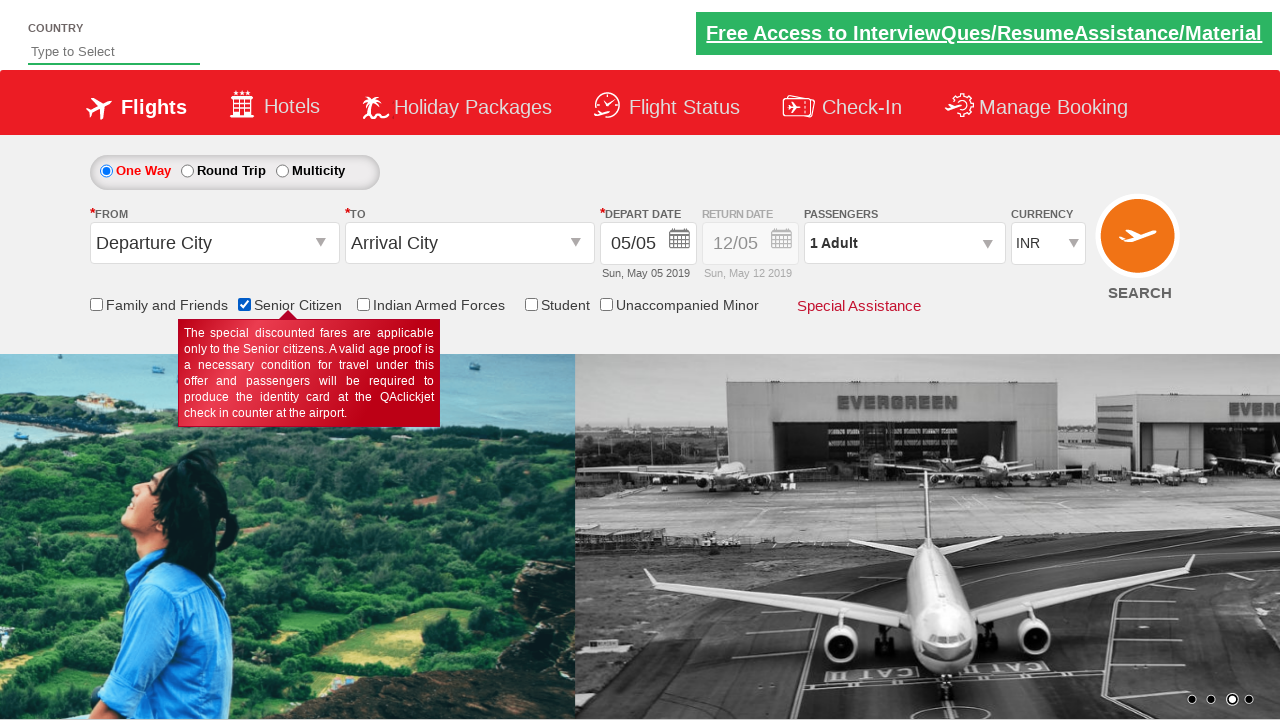